Tests that todo data persists after page reload

Starting URL: https://demo.playwright.dev/todomvc

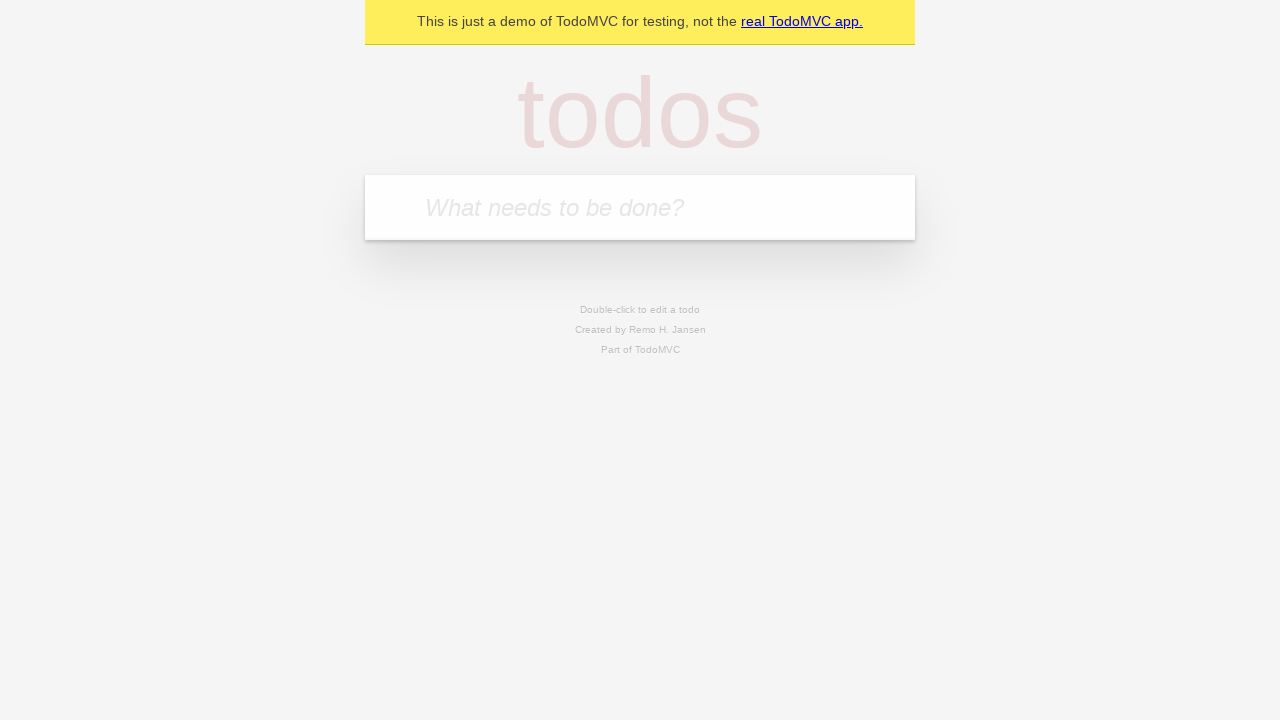

Located the 'What needs to be done?' input field
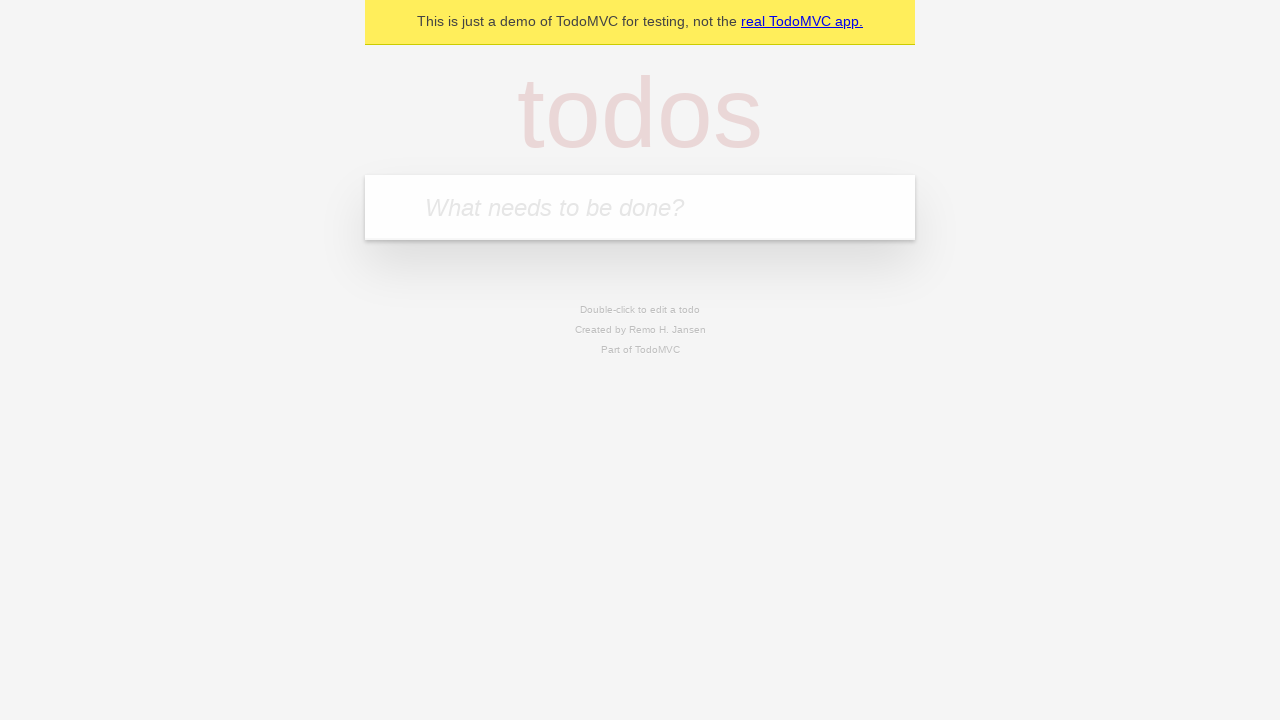

Filled first todo with 'buy some cheese' on internal:attr=[placeholder="What needs to be done?"i]
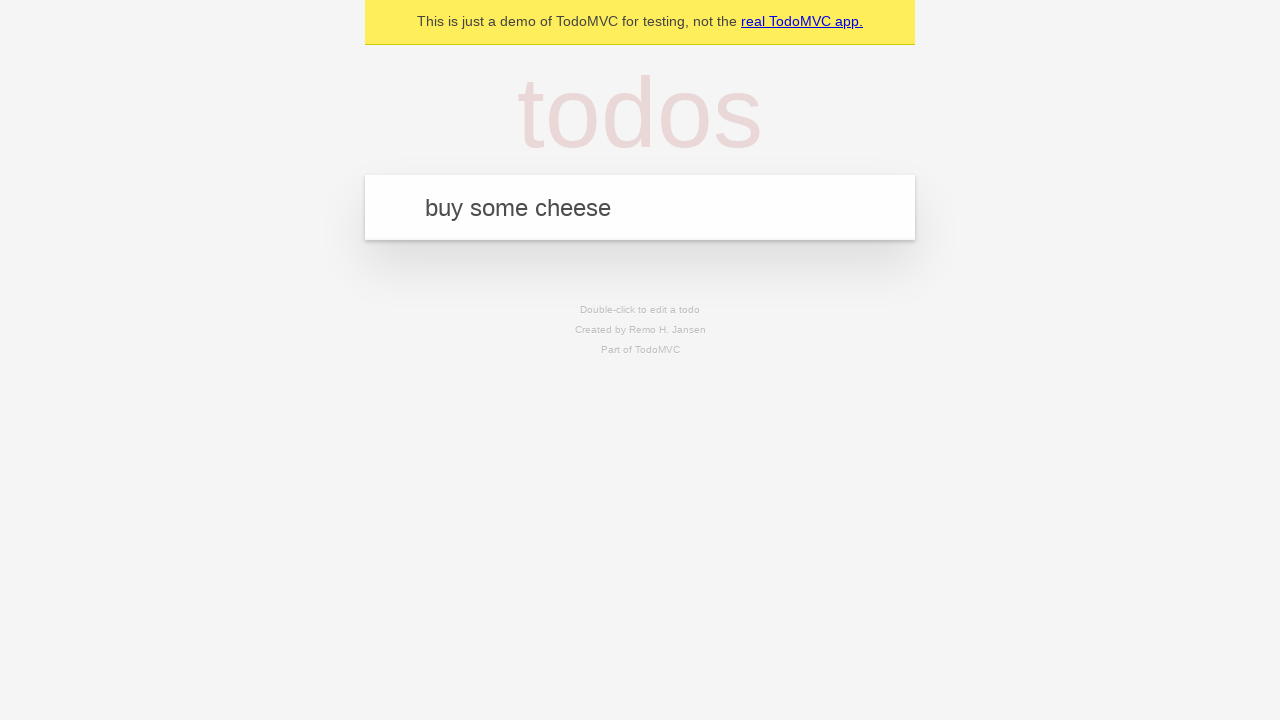

Pressed Enter to create first todo on internal:attr=[placeholder="What needs to be done?"i]
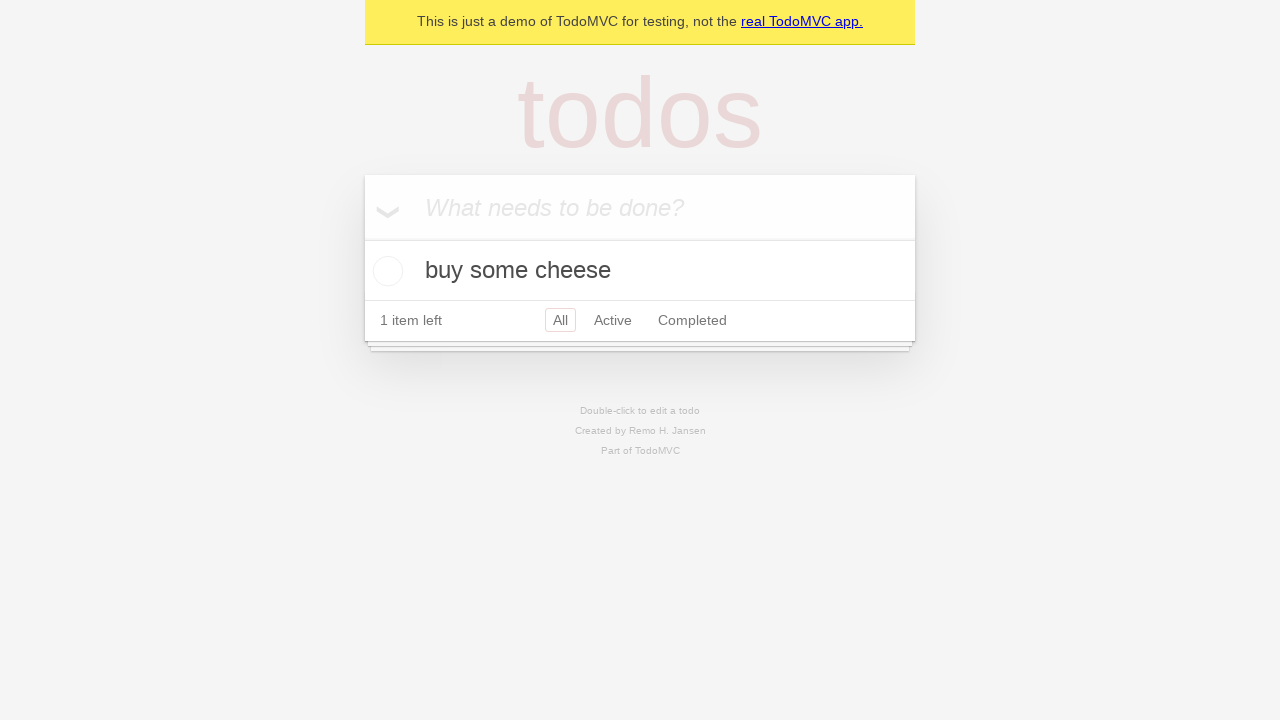

Filled second todo with 'feed the cat' on internal:attr=[placeholder="What needs to be done?"i]
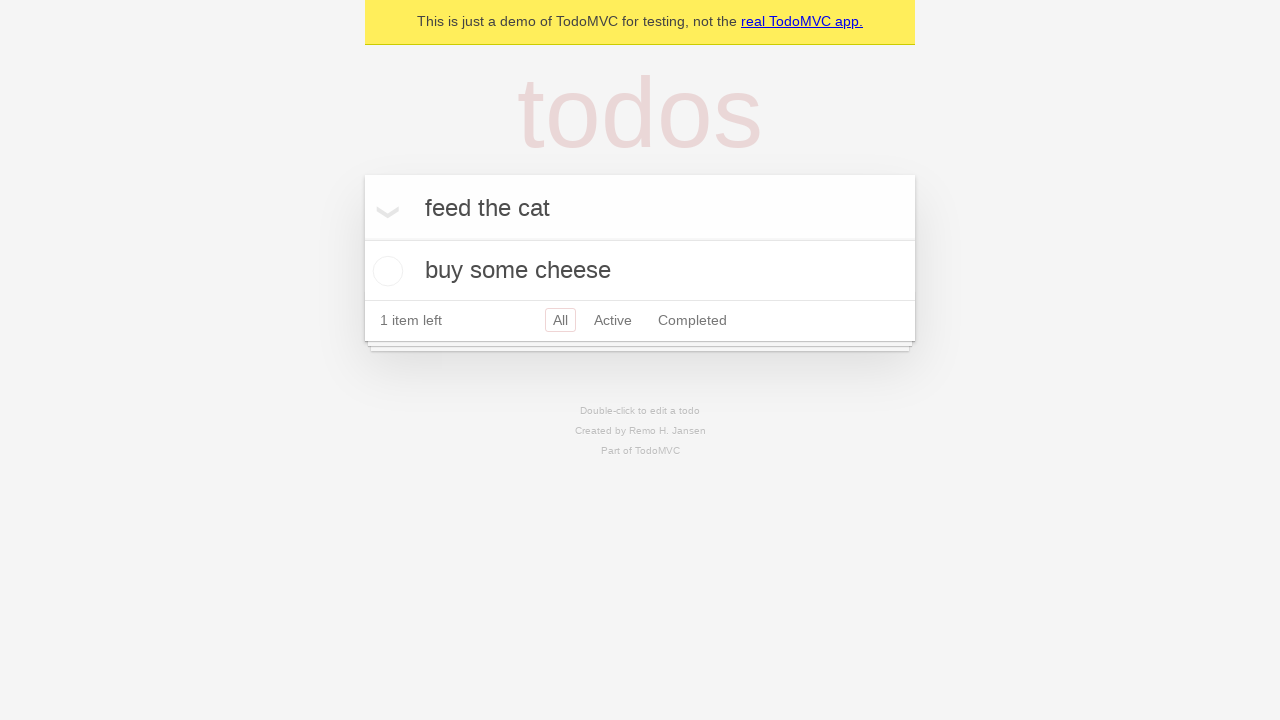

Pressed Enter to create second todo on internal:attr=[placeholder="What needs to be done?"i]
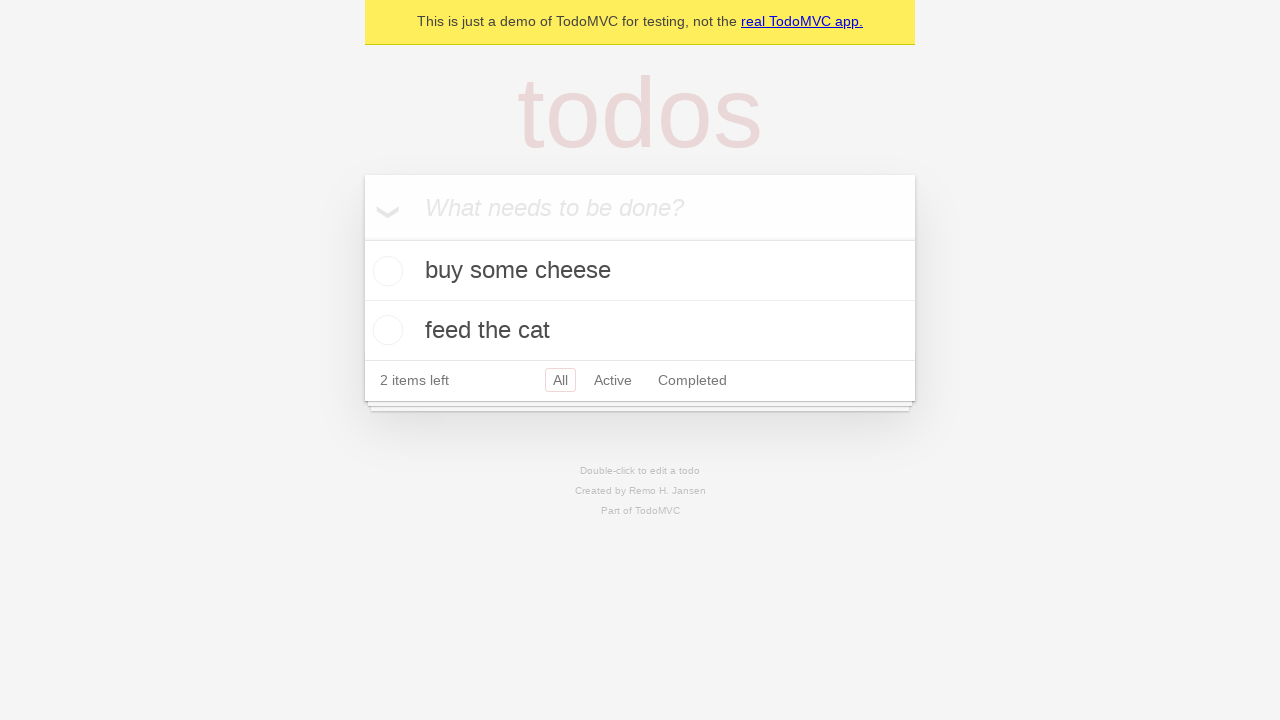

Waited for 2 todo items to appear in DOM
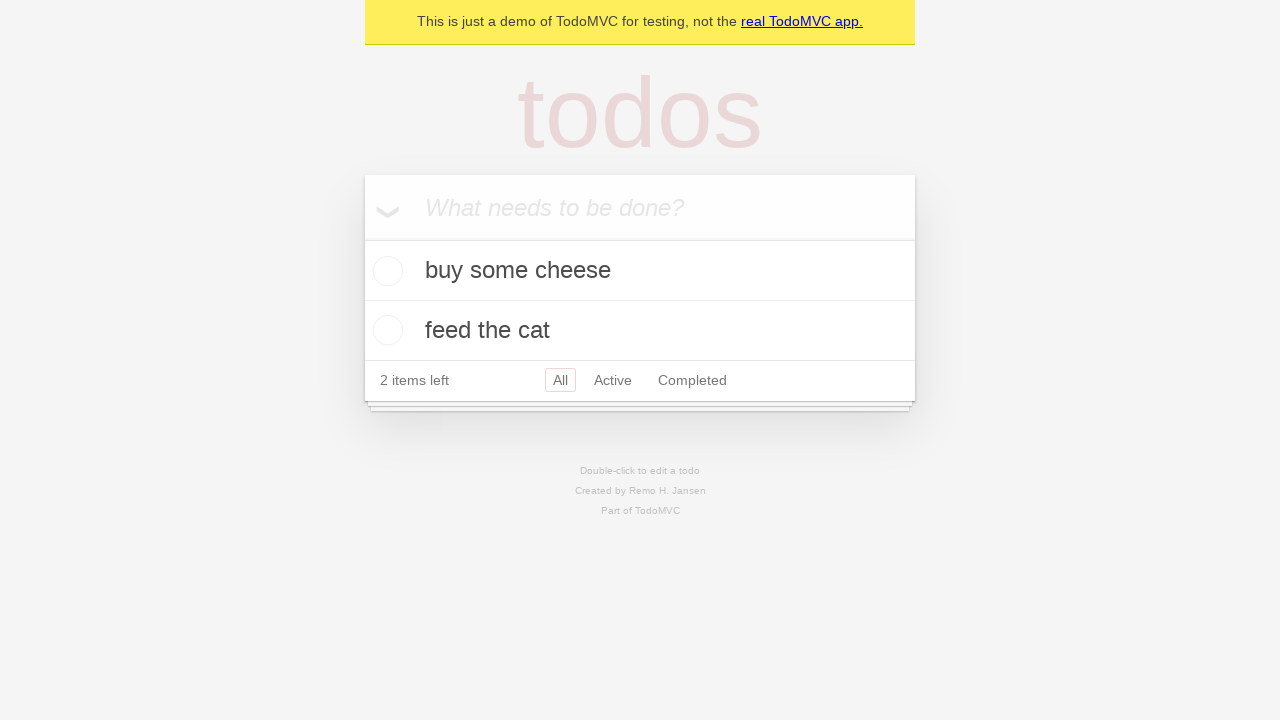

Located all todo items
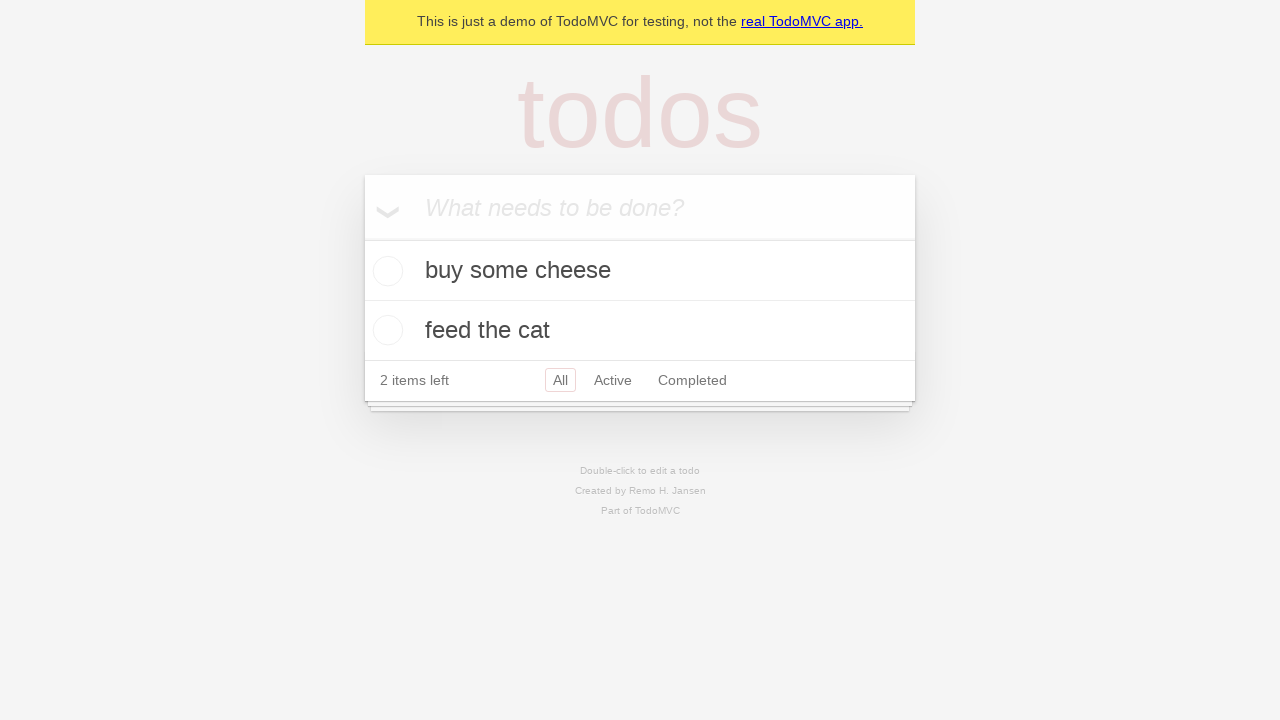

Located checkbox for first todo item
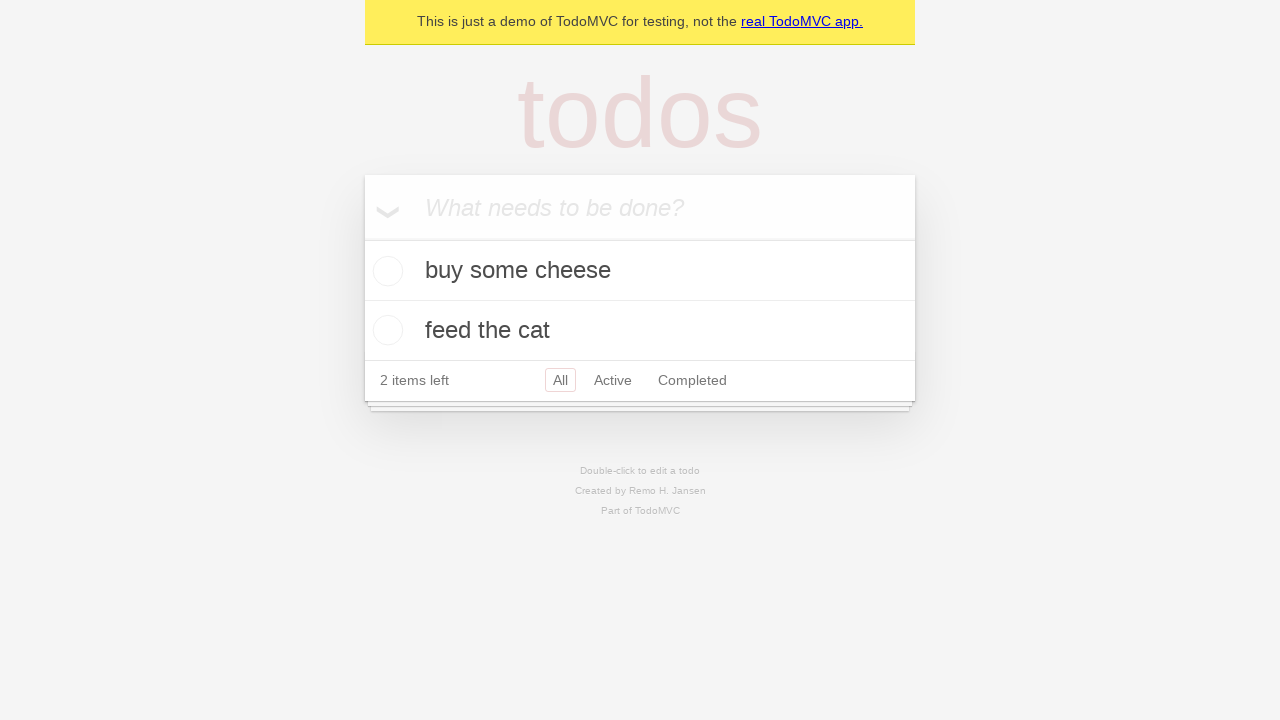

Checked the first todo item at (385, 271) on internal:testid=[data-testid="todo-item"s] >> nth=0 >> internal:role=checkbox
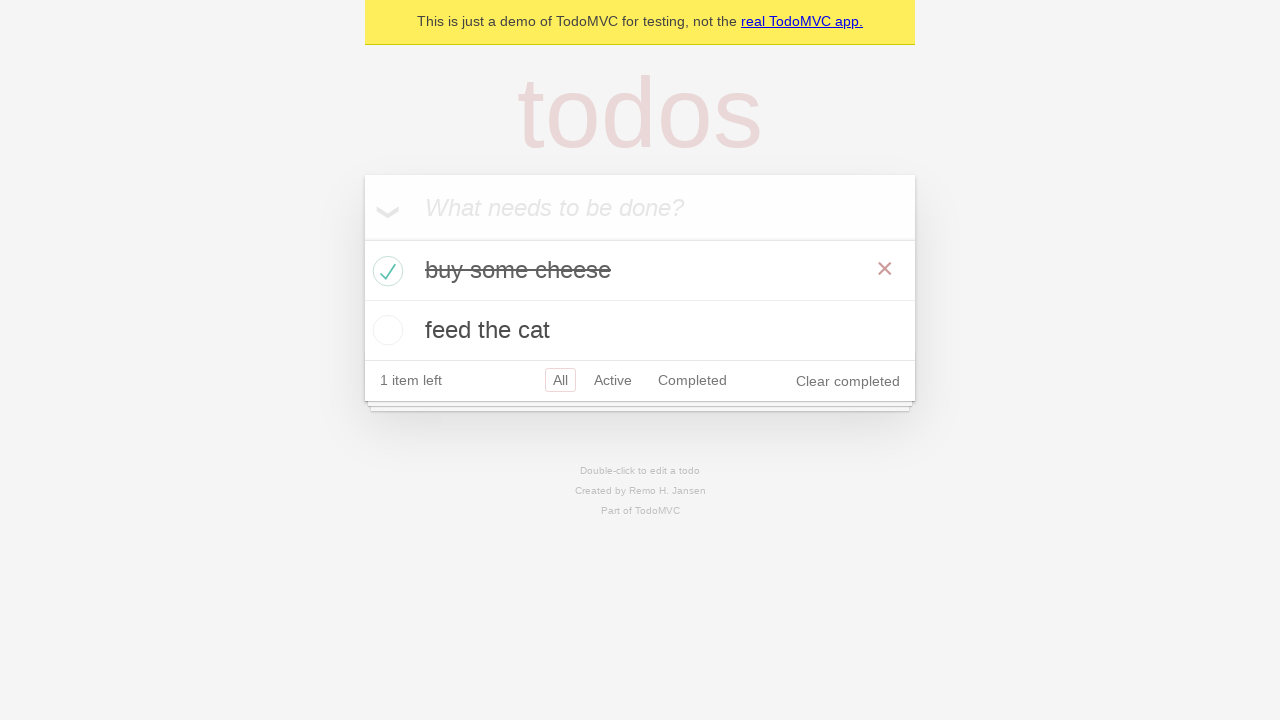

Reloaded the page to test data persistence
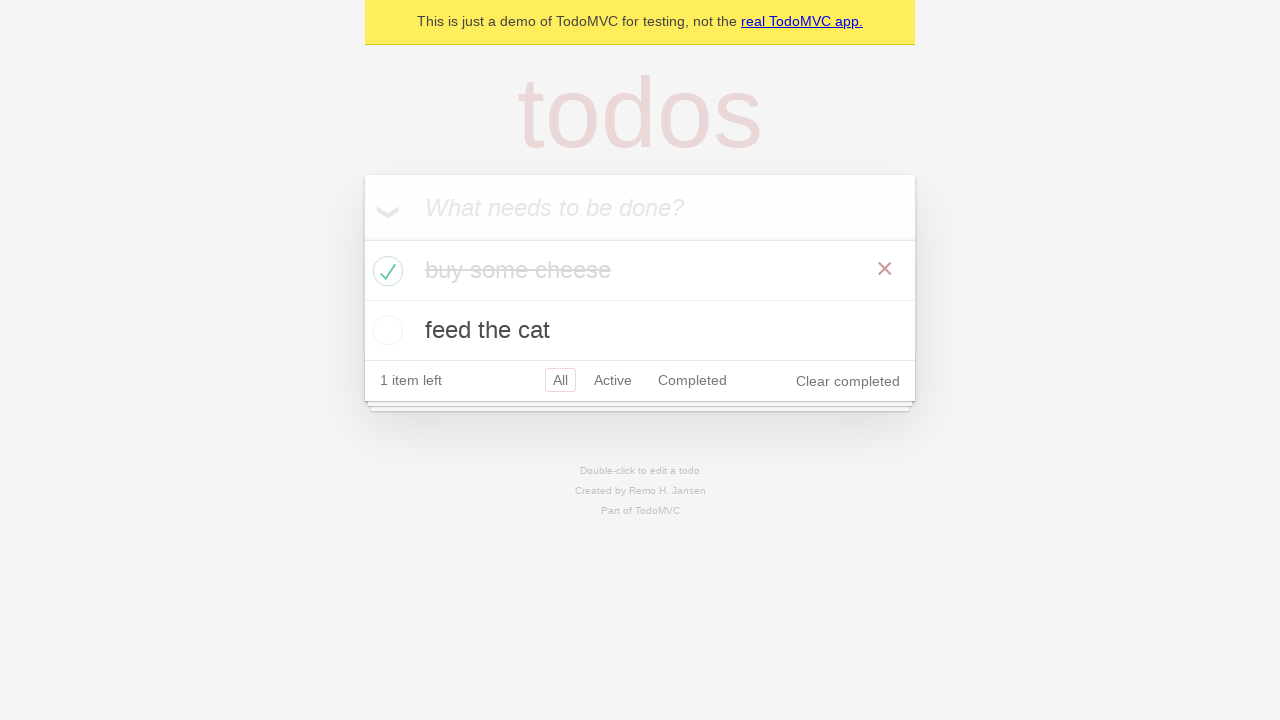

Verified that 2 todo items persisted after page reload
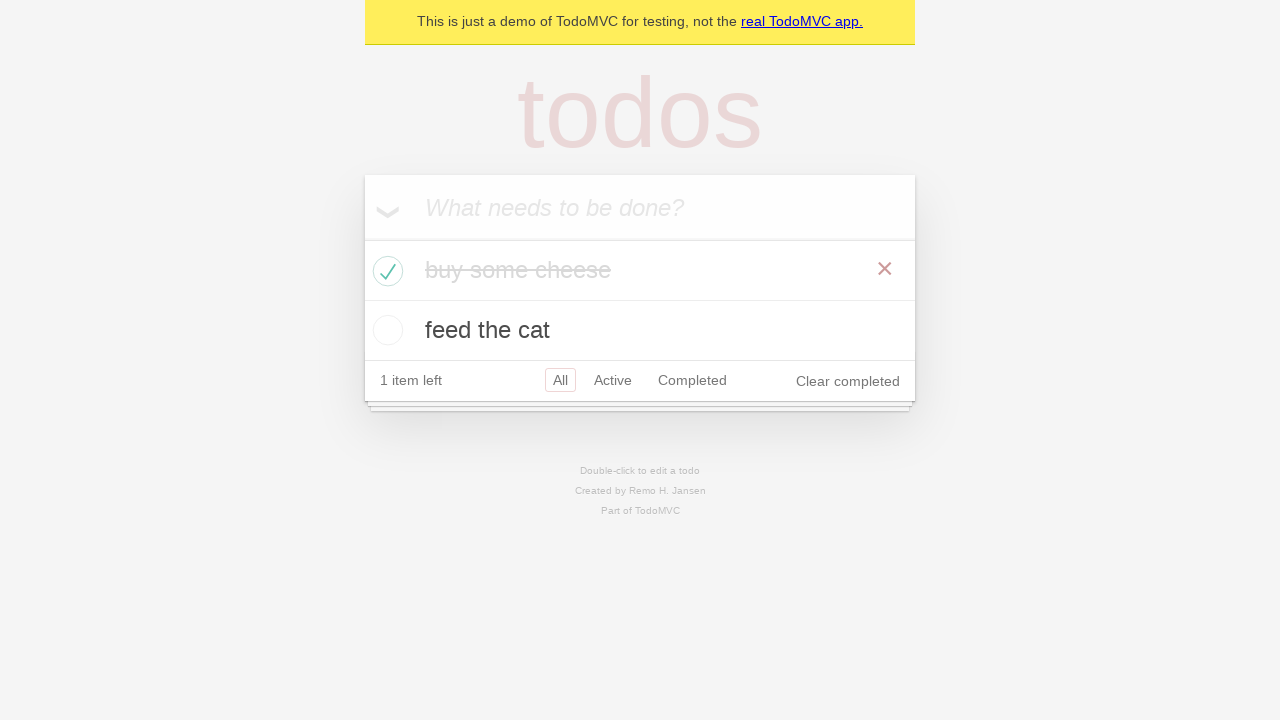

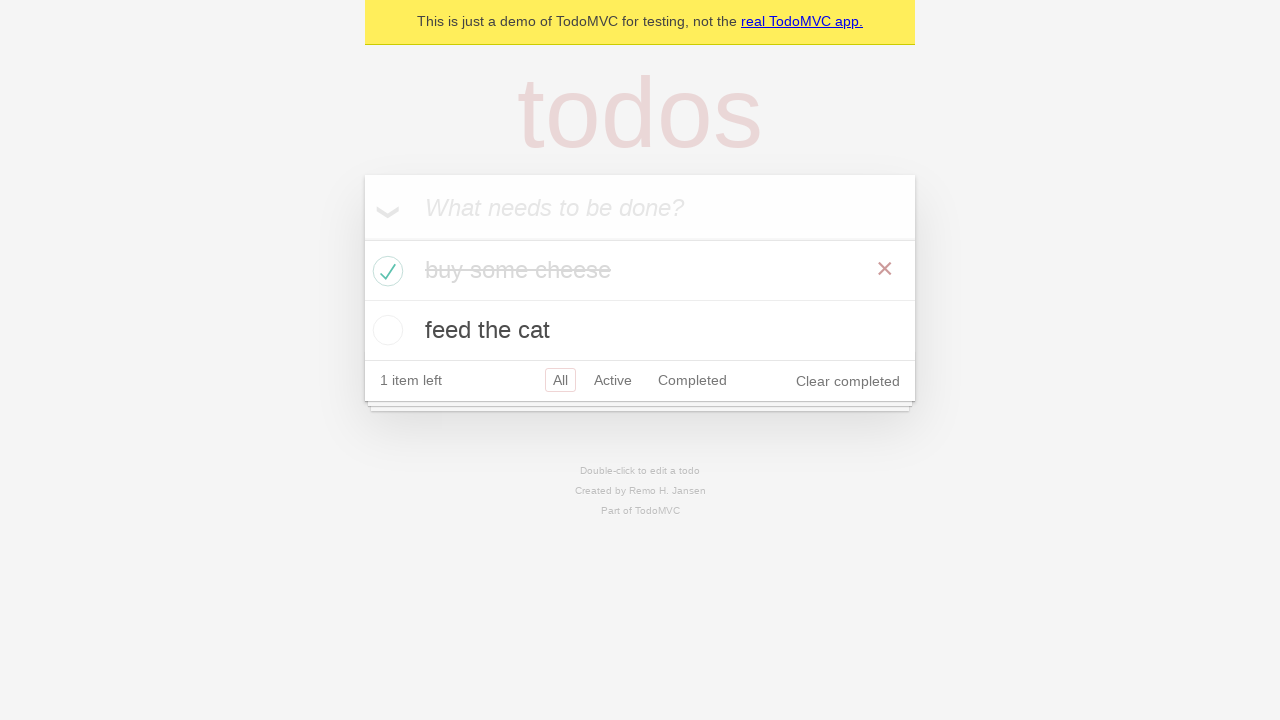